Tests dropdown selection functionality on a flight booking practice page by selecting origin and destination airports from dropdown menus

Starting URL: https://rahulshettyacademy.com/dropdownsPractise/

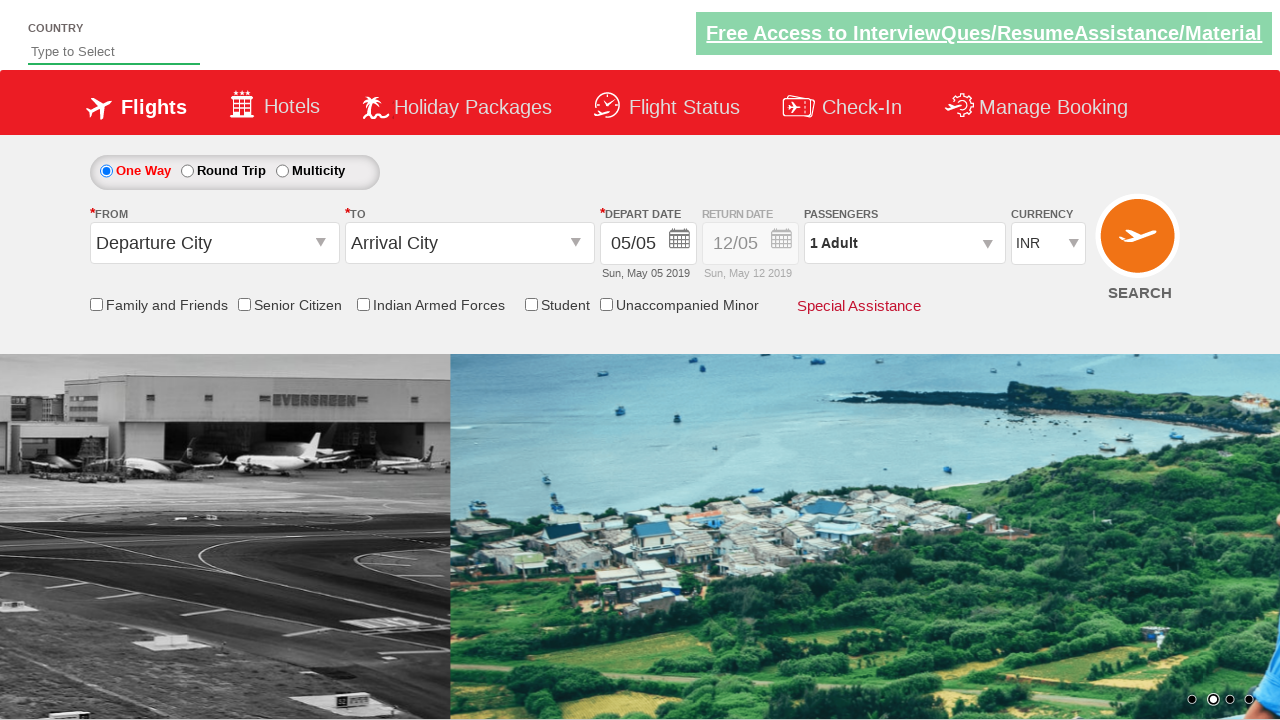

Clicked origin station dropdown to open it at (214, 243) on #ctl00_mainContent_ddl_originStation1_CTXT
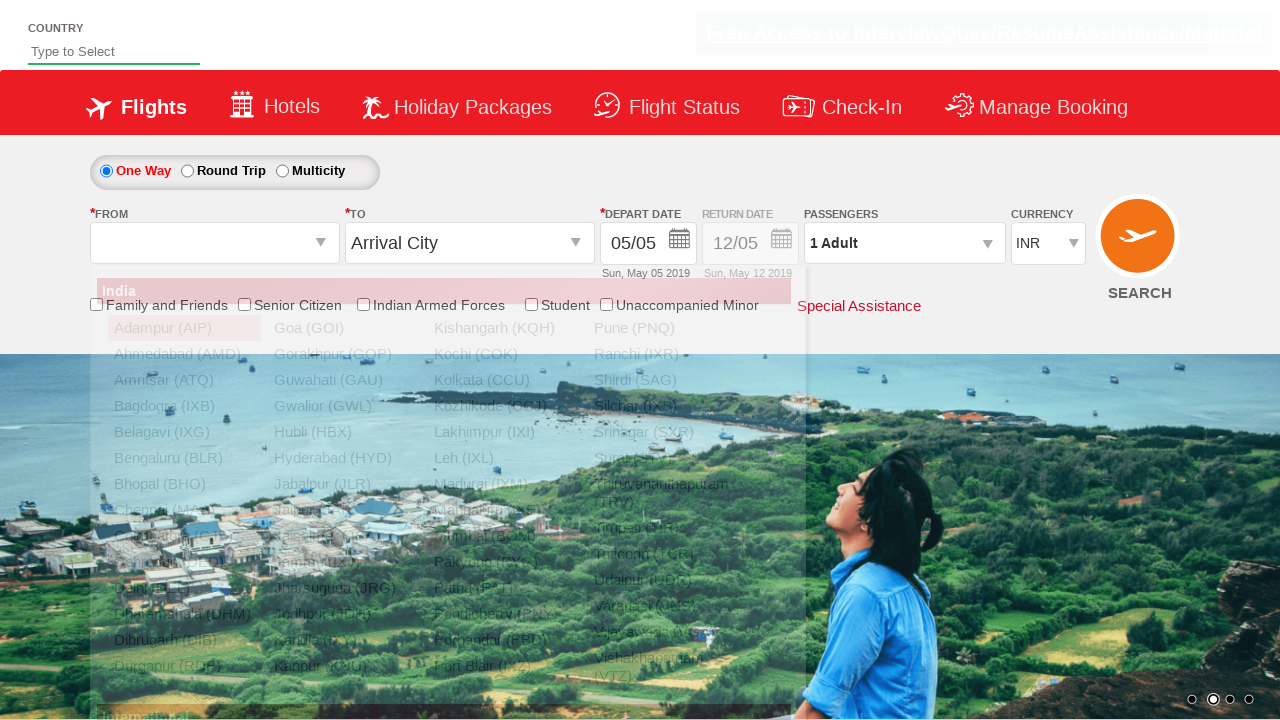

Selected GOI (Goa) as origin airport at (344, 328) on xpath=//div[@id='glsctl00_mainContent_ddl_originStation1_CTNR']//a[@value='GOI']
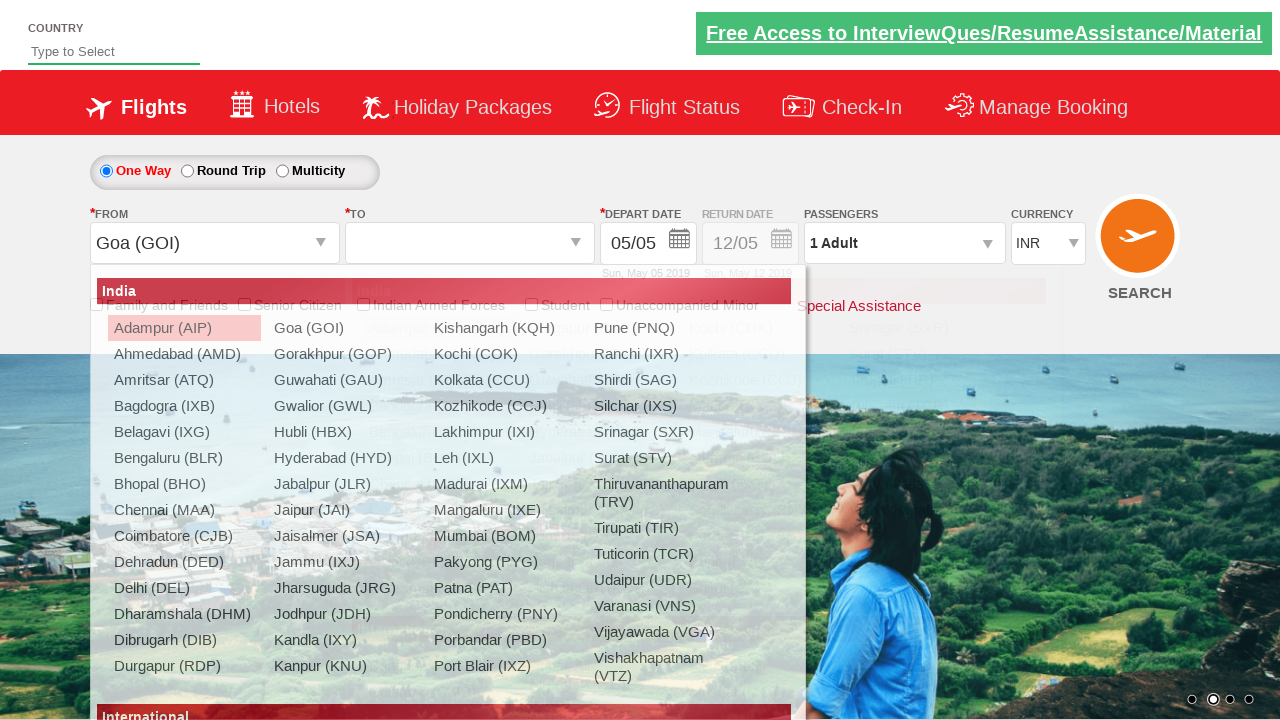

Waited for destination dropdown to be ready
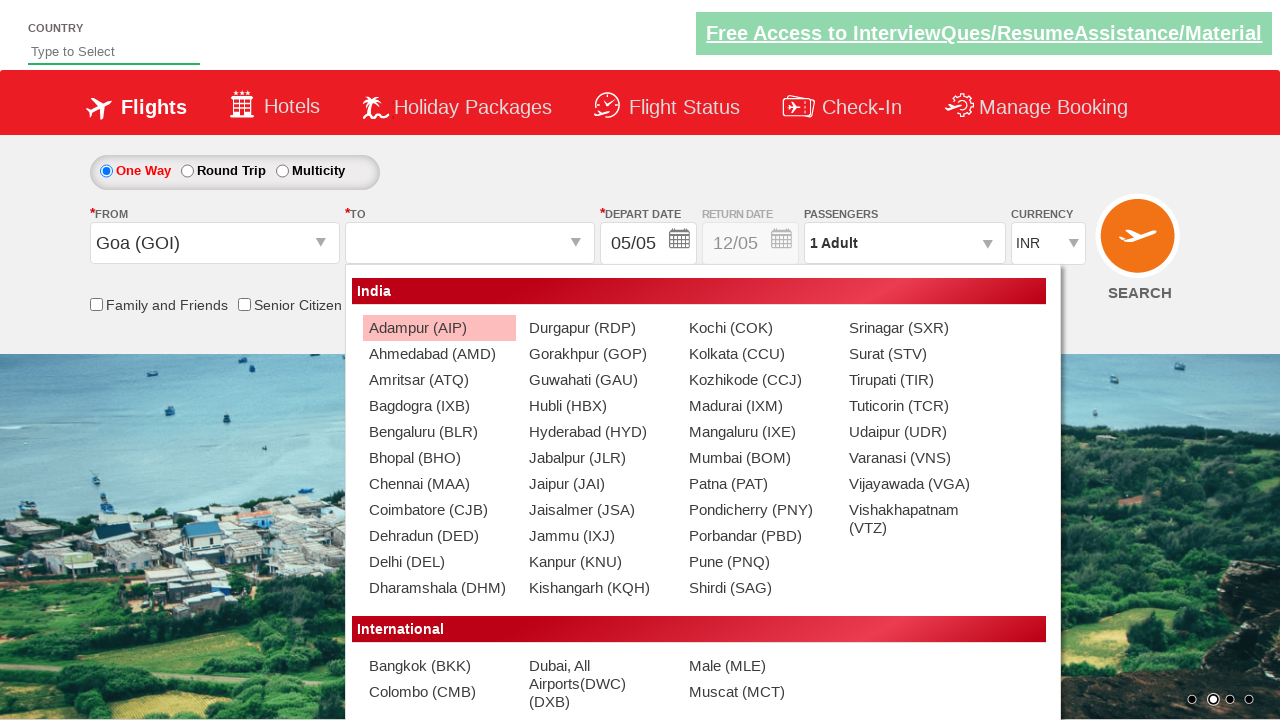

Selected JAI (Jaipur) as destination airport at (599, 484) on xpath=//div[@id='glsctl00_mainContent_ddl_destinationStation1_CTNR']//a[@value='
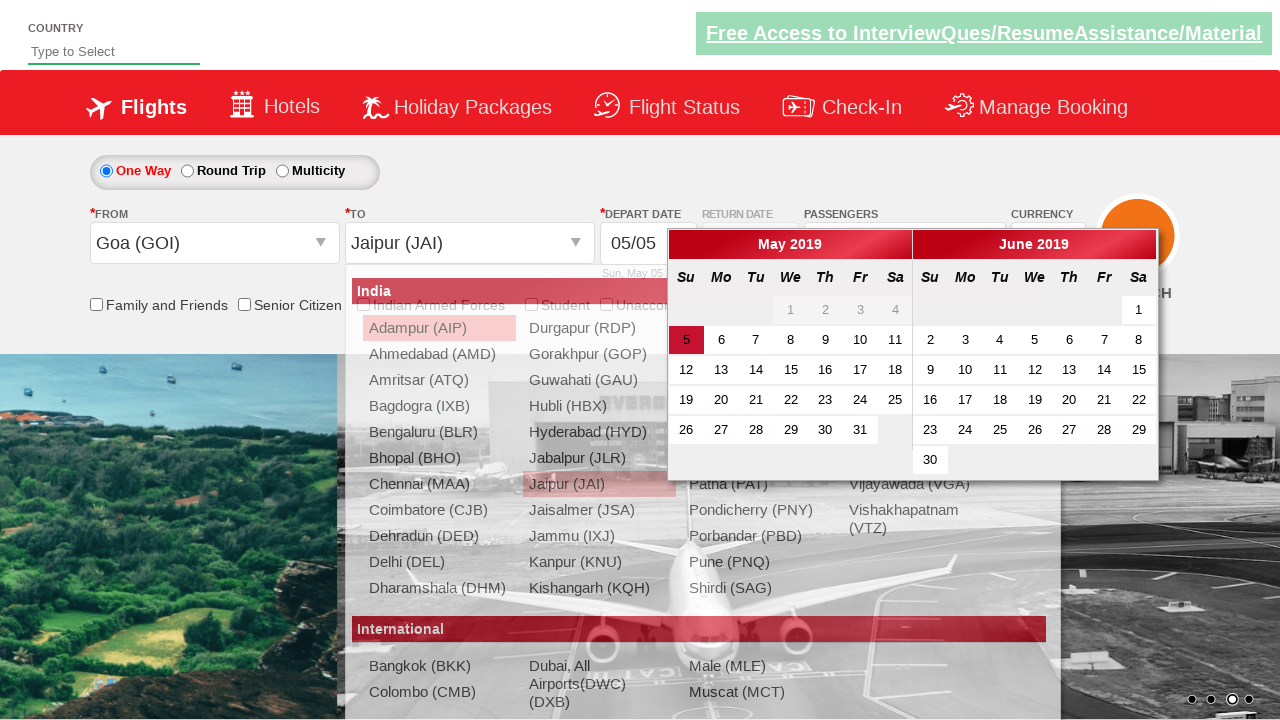

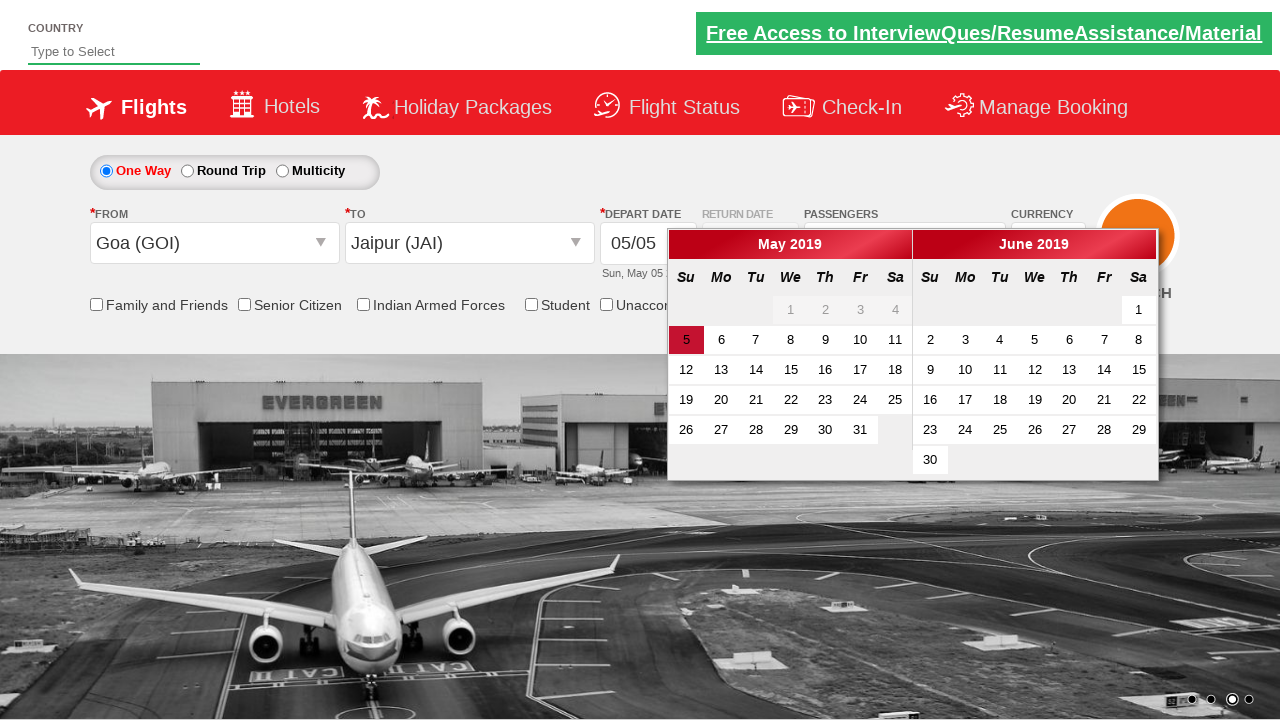